Tests dynamic content loading by clicking a start button and waiting for "Hello World!" text to appear after the loading completes

Starting URL: https://the-internet.herokuapp.com/dynamic_loading/2

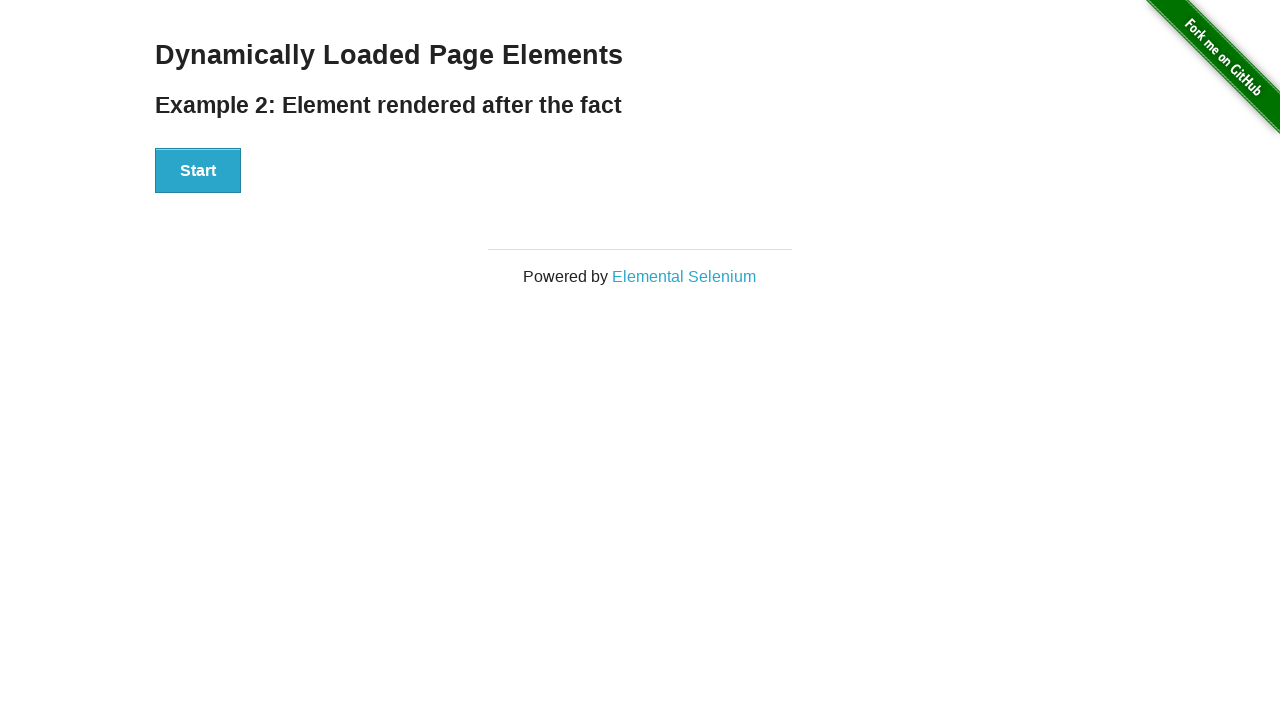

Waited for start button to be clickable
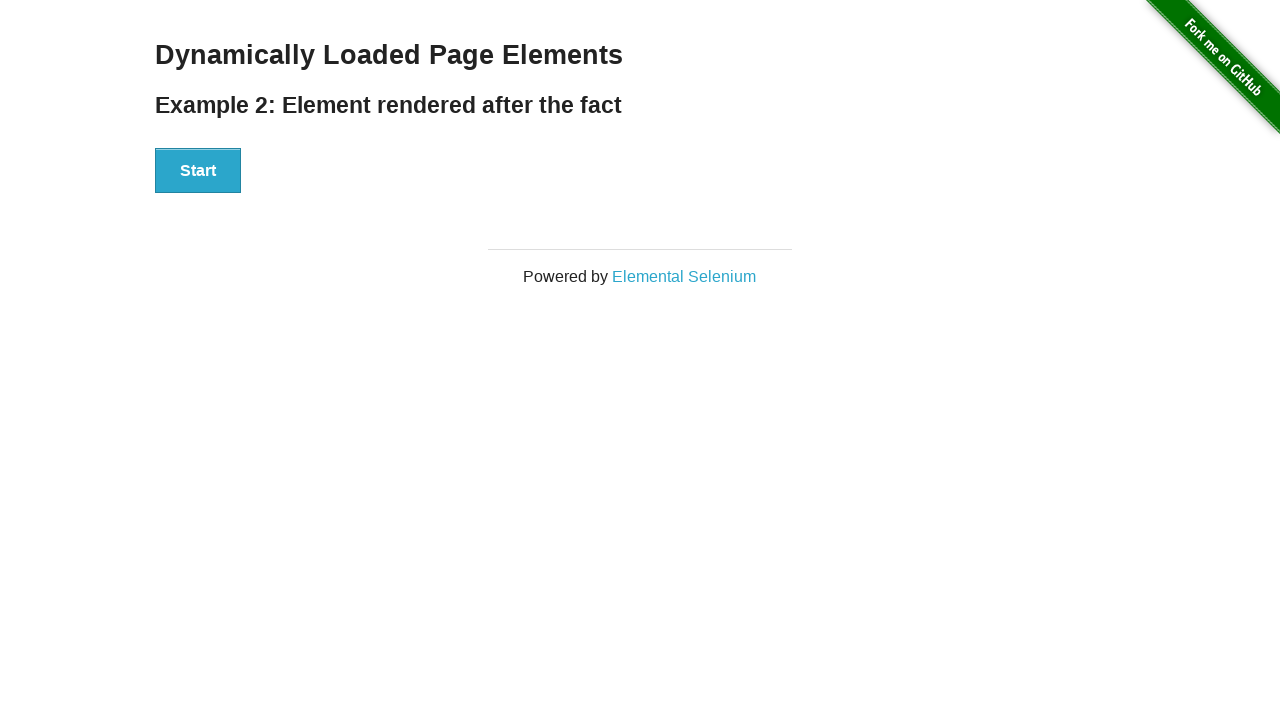

Clicked the start button to initiate dynamic content loading at (198, 171) on div[id='start']>button
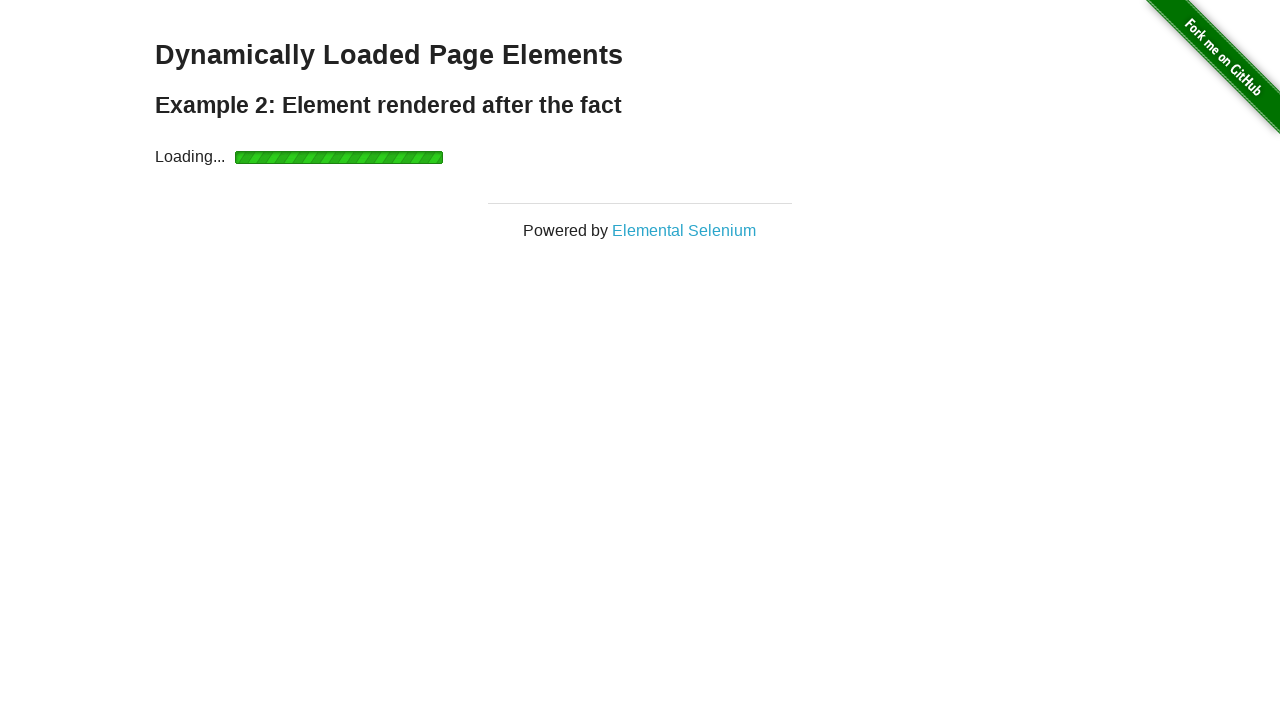

Waited for finish text to appear after loading completes
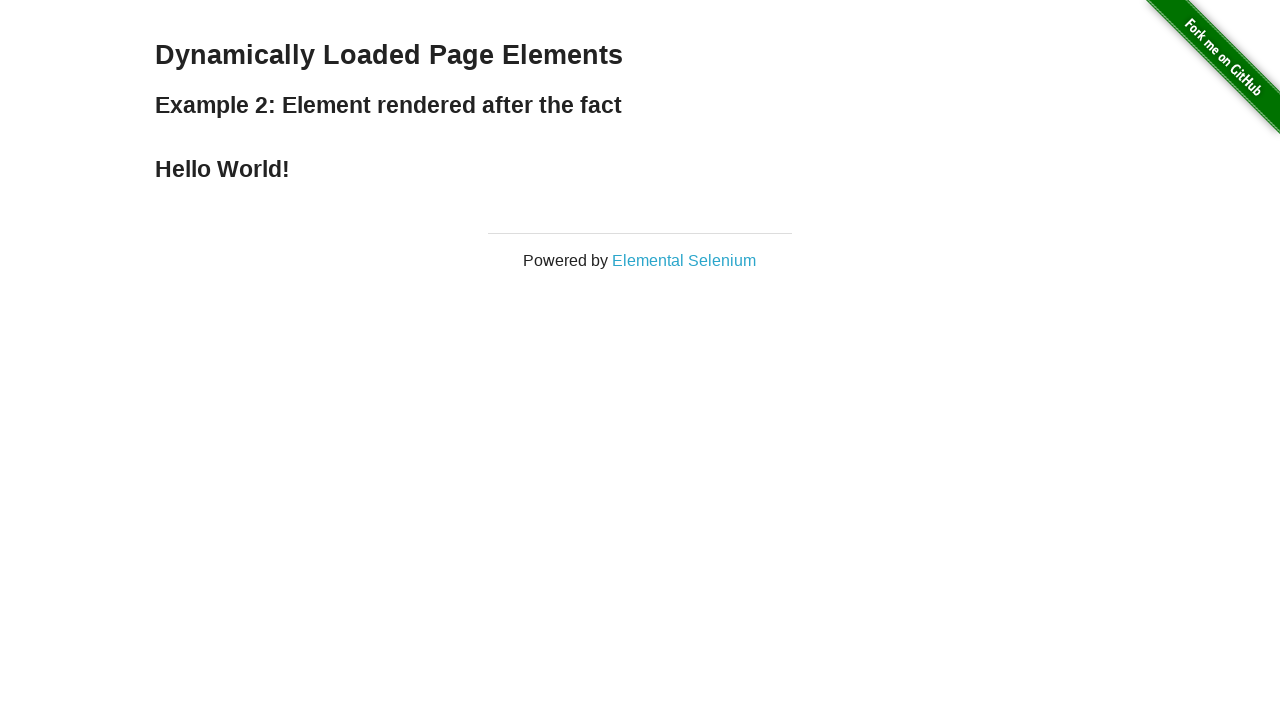

Located the finish text element
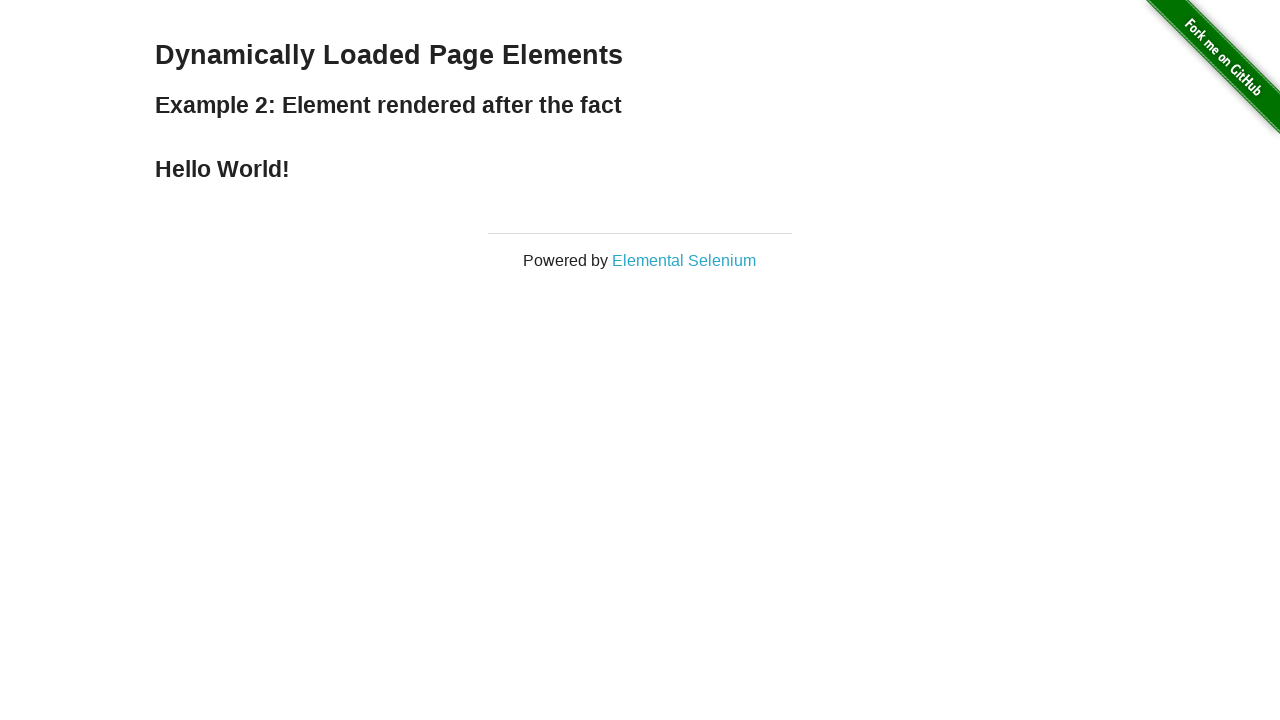

Verified that finish text contains 'Hello World!'
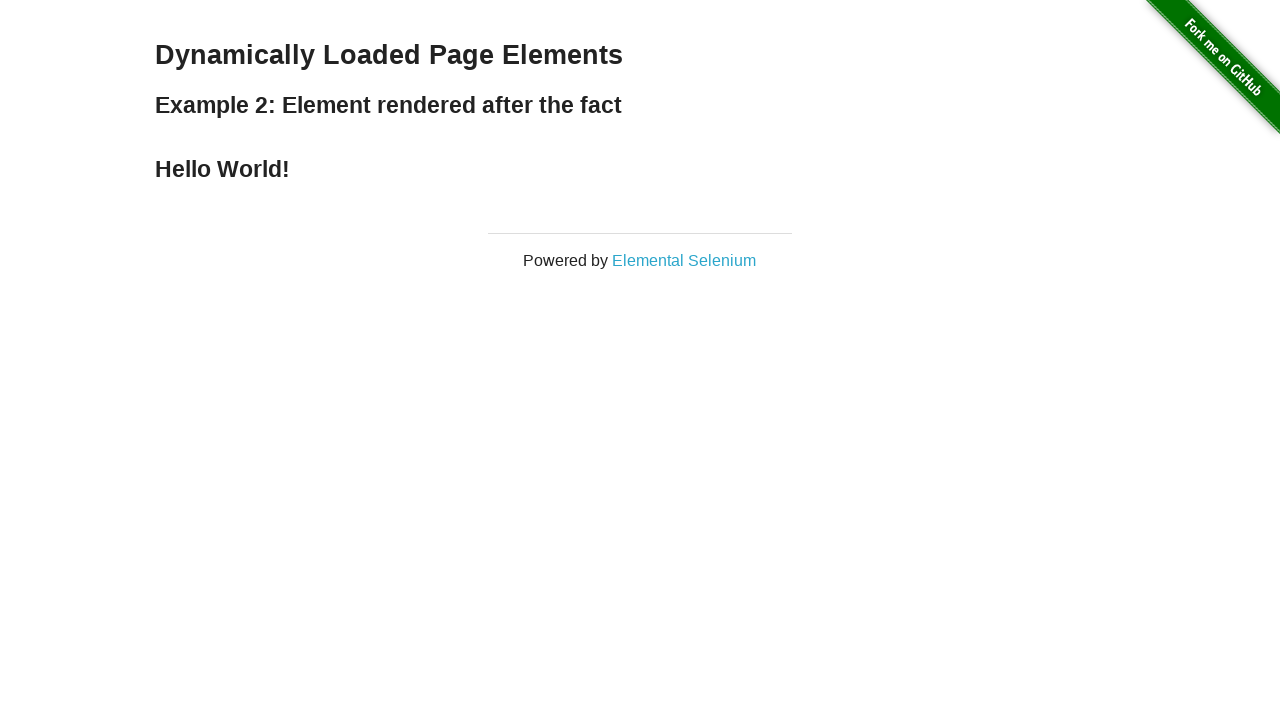

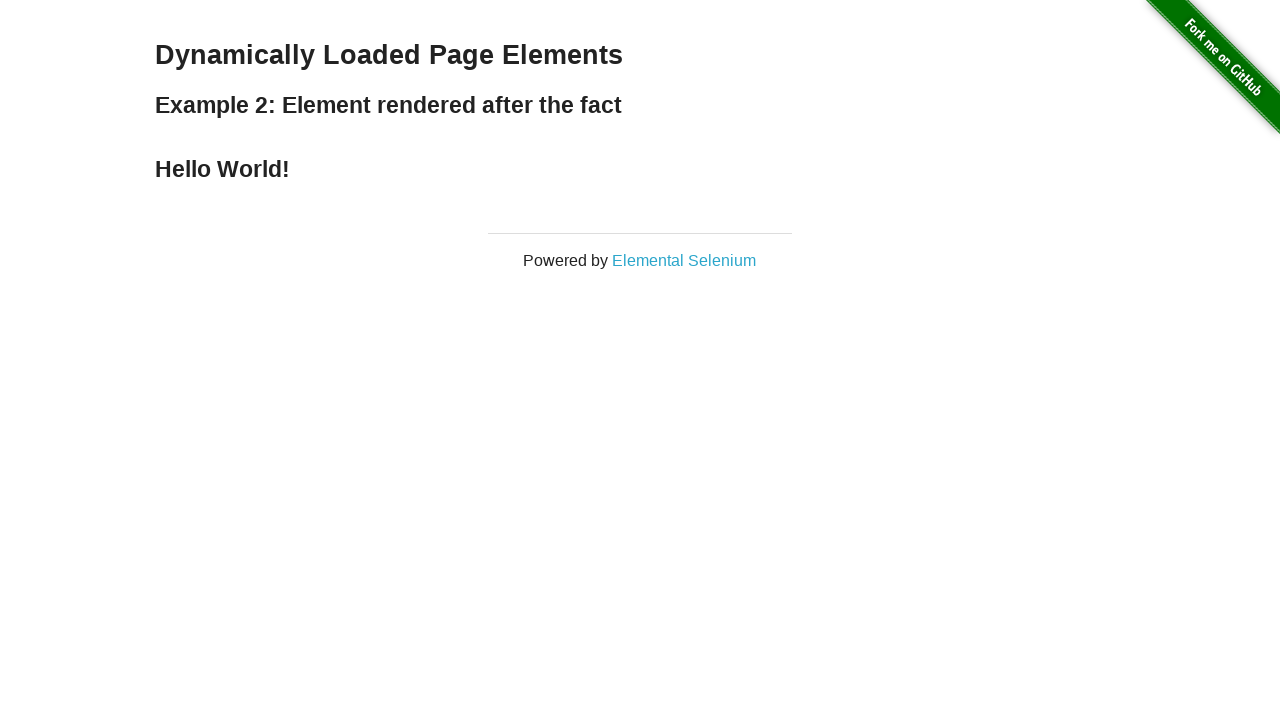